Tests window handling functionality by opening new windows/tabs through various buttons, switching between them, and closing specific windows while keeping the primary window open

Starting URL: http://www.leafground.com/window.xhtml

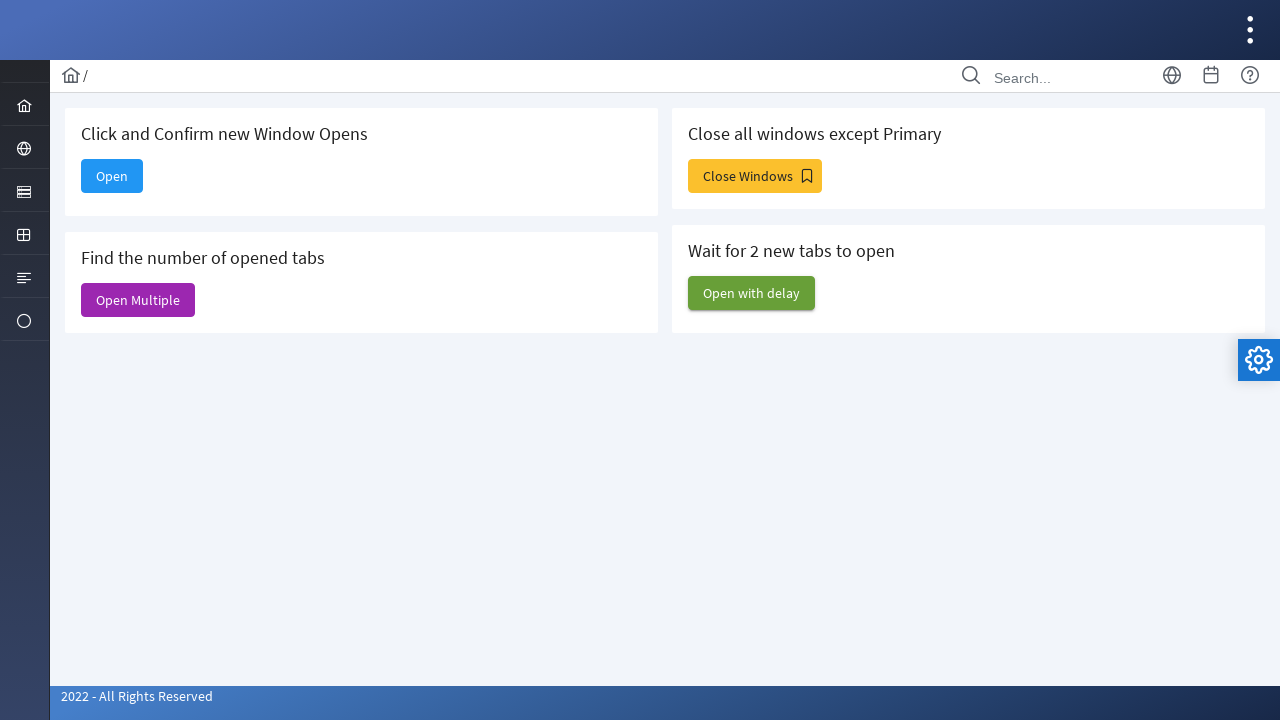

Clicked 'Open' button to open a single new window at (112, 176) on xpath=//span[text()='Open']
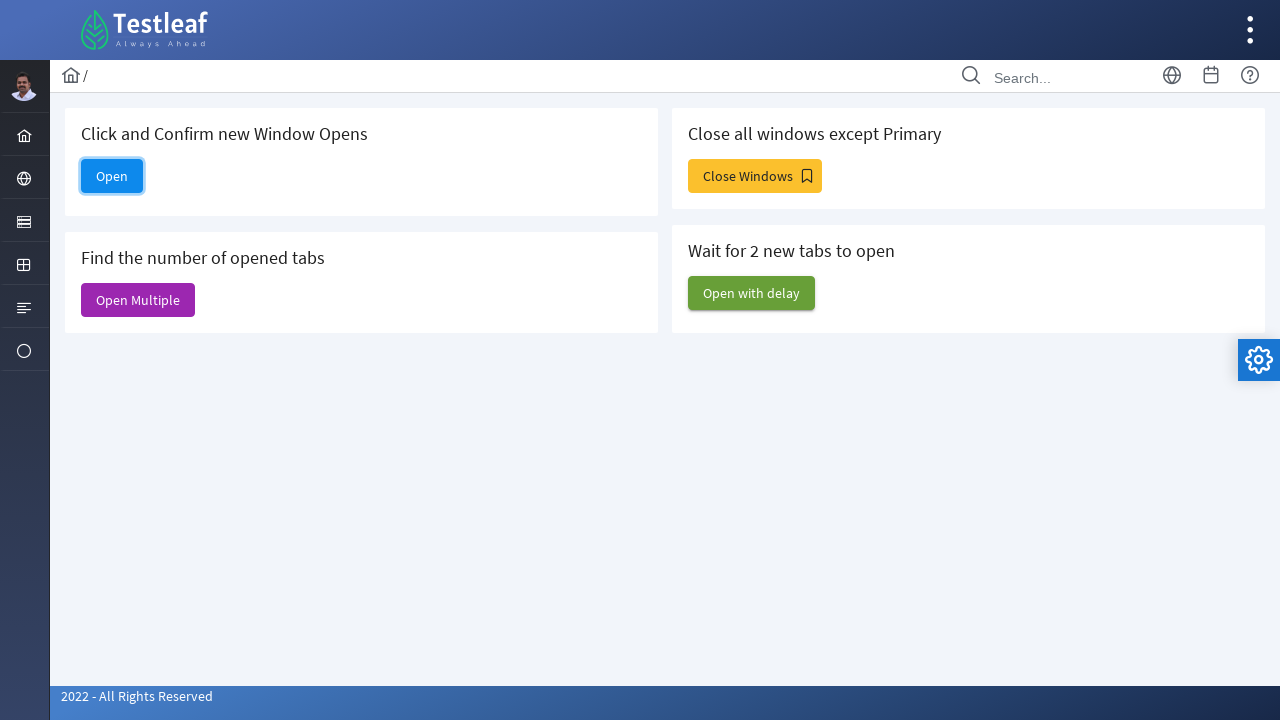

Waited for new window to open
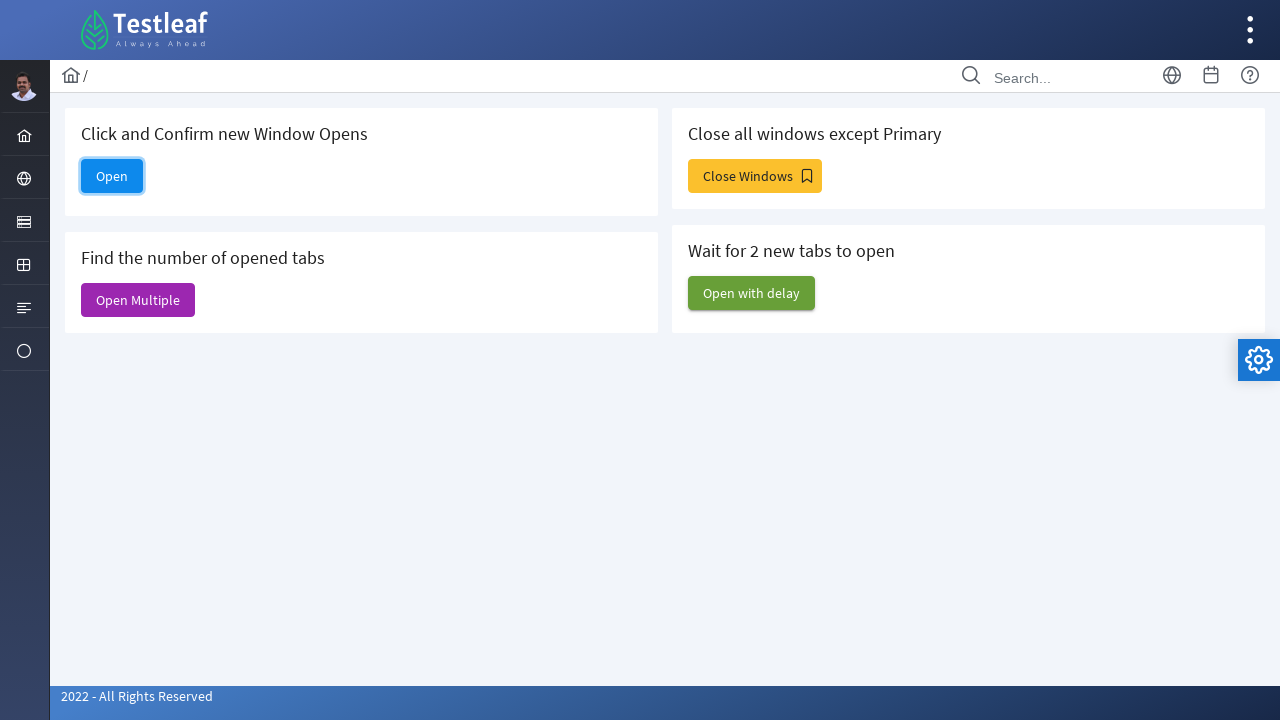

Retrieved all open pages/windows
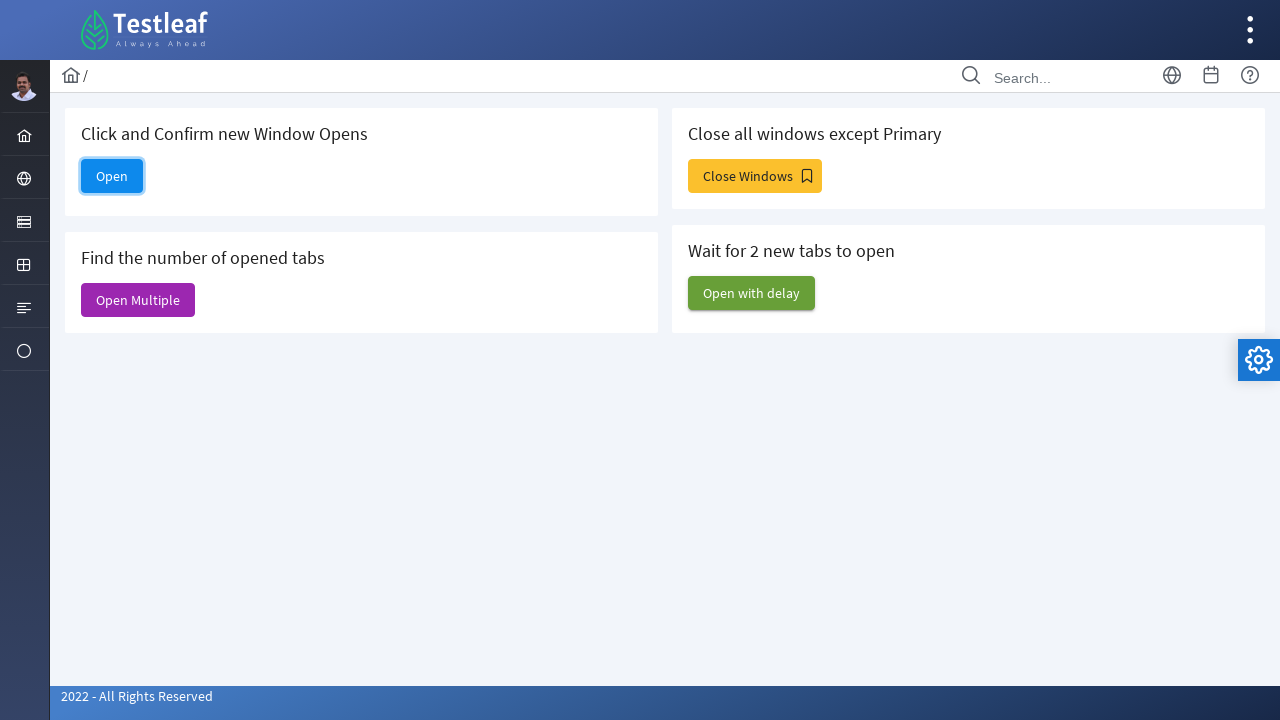

Verified new window opened successfully
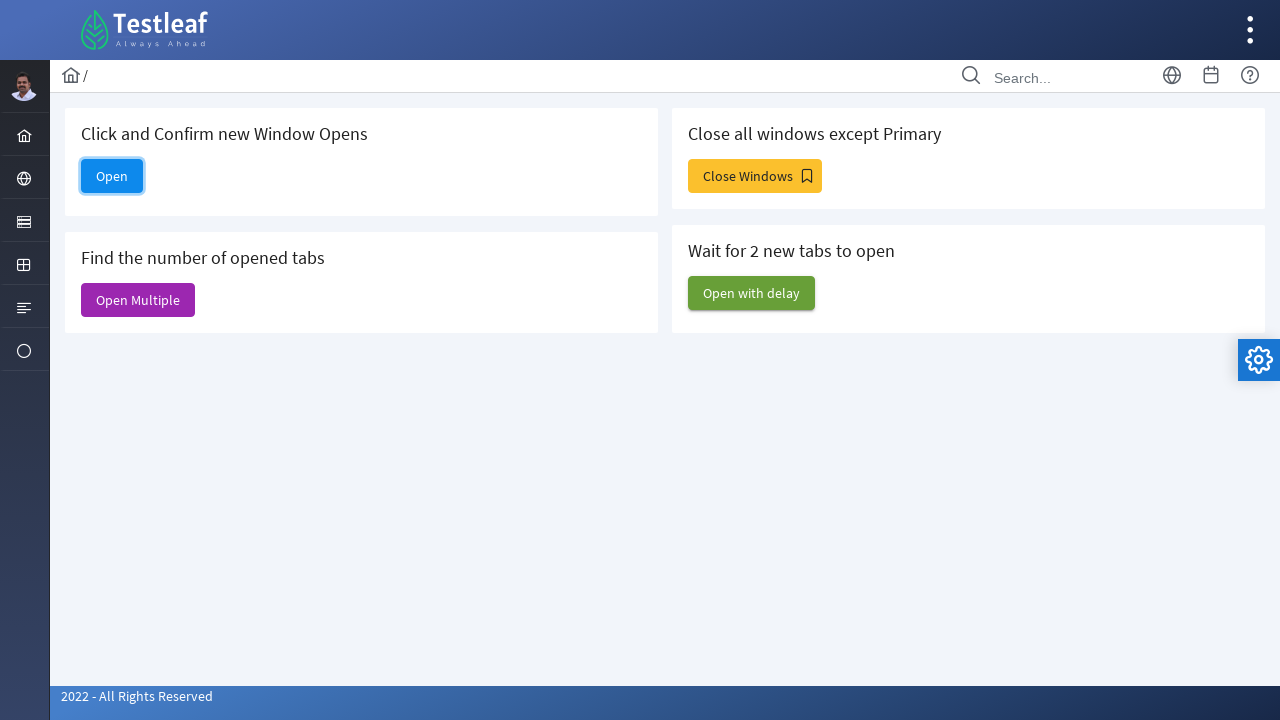

Closed the new window
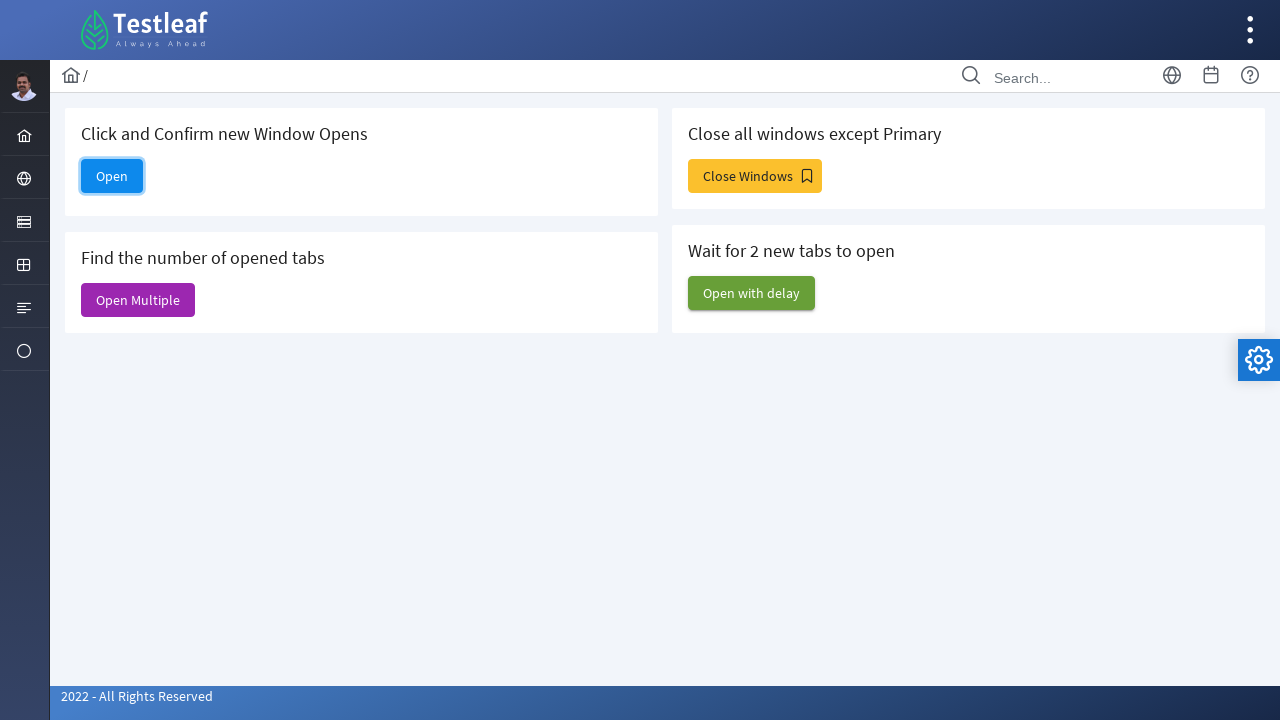

Clicked 'Open Multiple' button to open multiple windows at (138, 300) on xpath=//span[text()='Open Multiple']
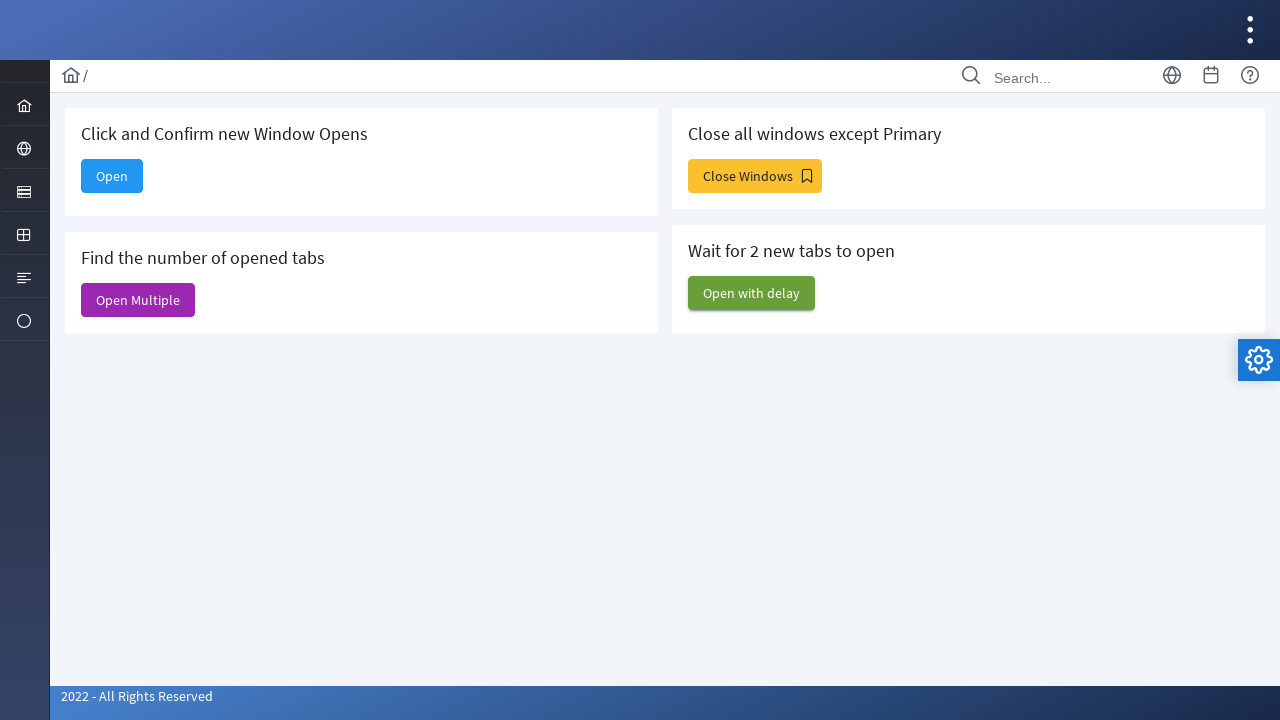

Waited for multiple windows to open
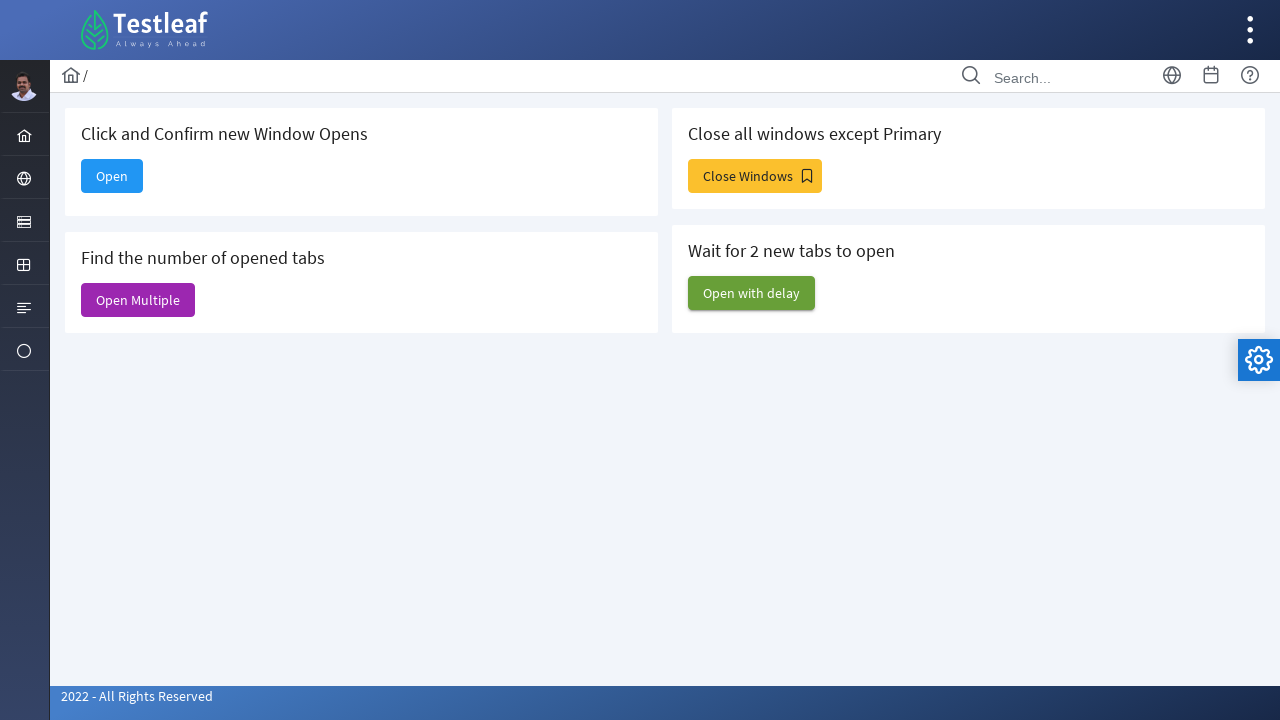

Retrieved all open pages/windows
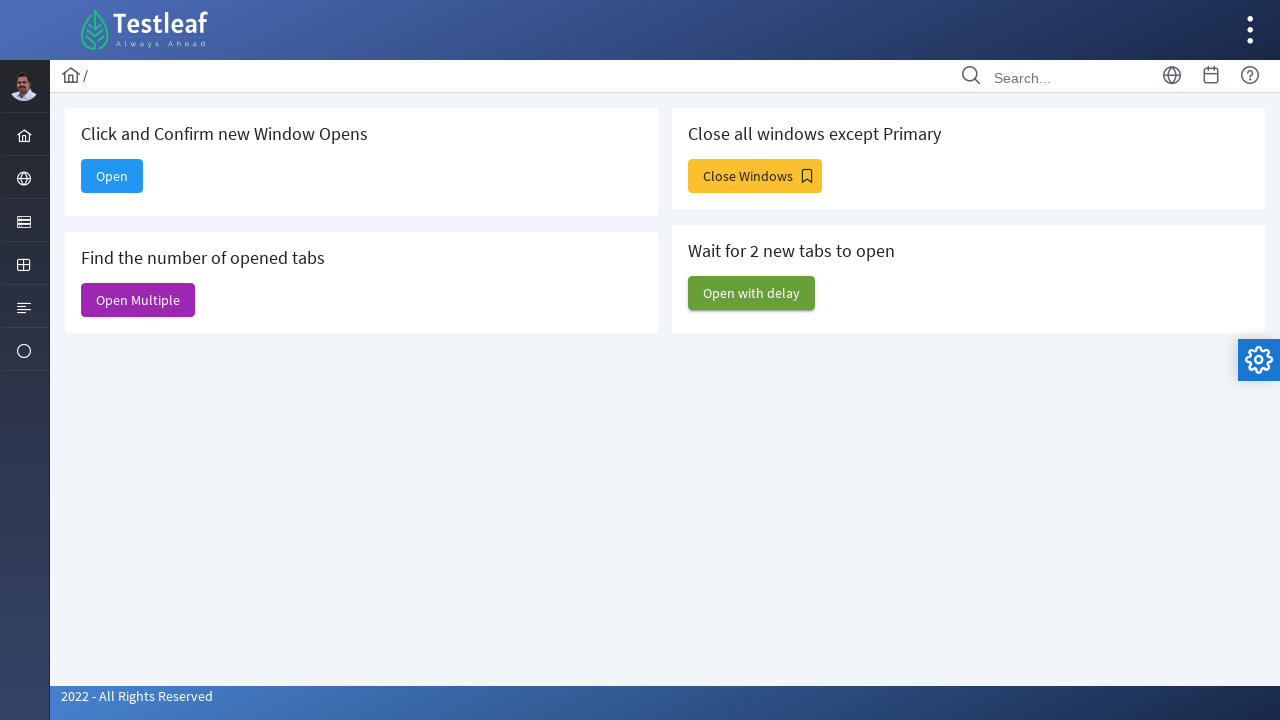

Closed window at index 5, keeping primary window open
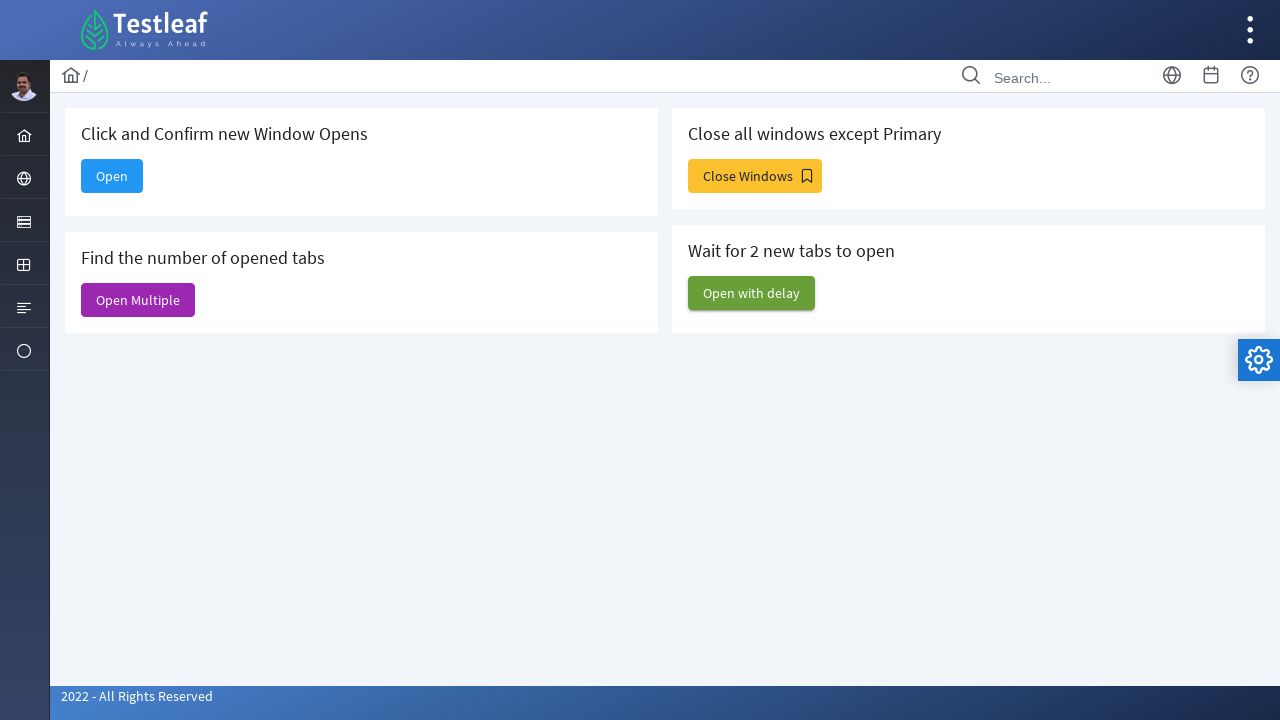

Closed window at index 4, keeping primary window open
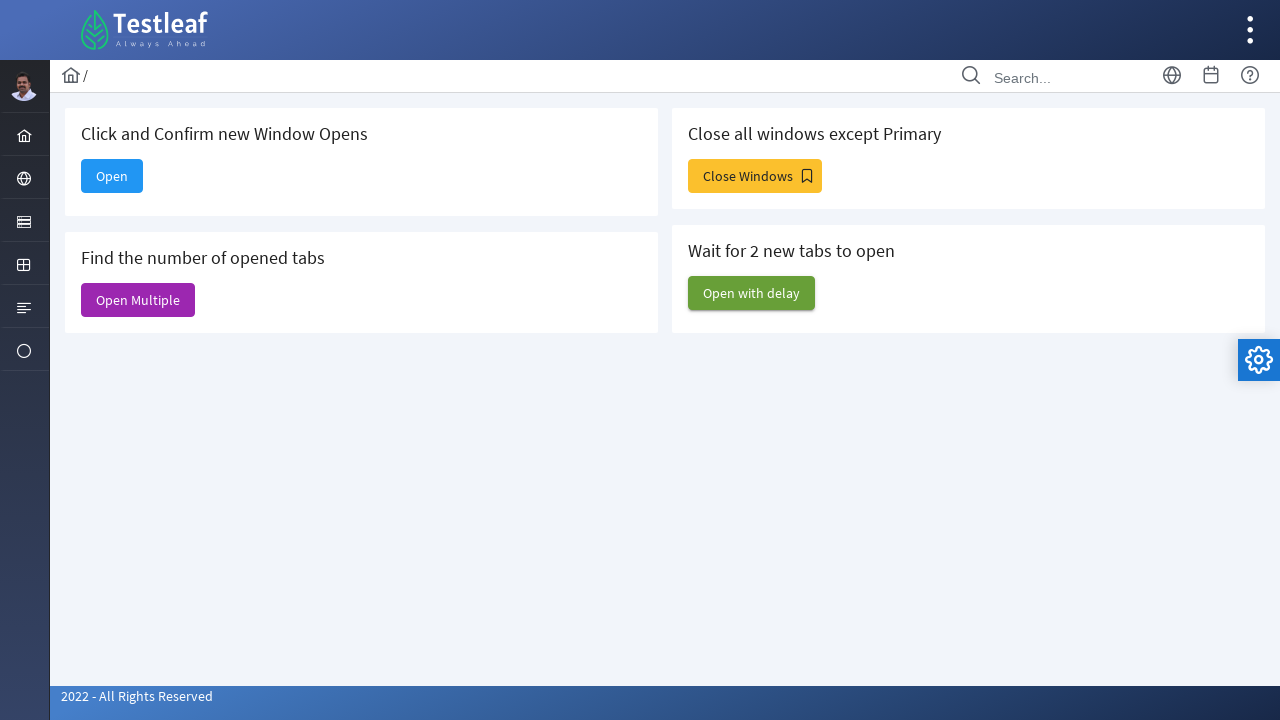

Closed window at index 3, keeping primary window open
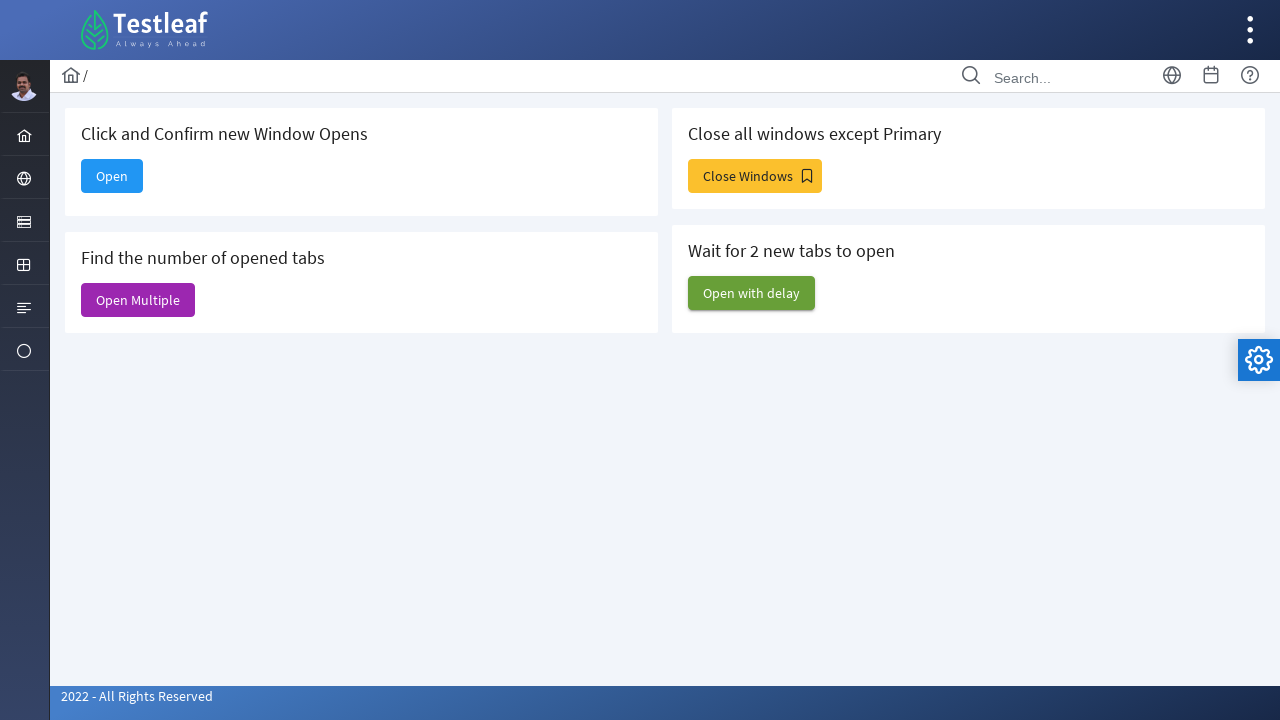

Closed window at index 2, keeping primary window open
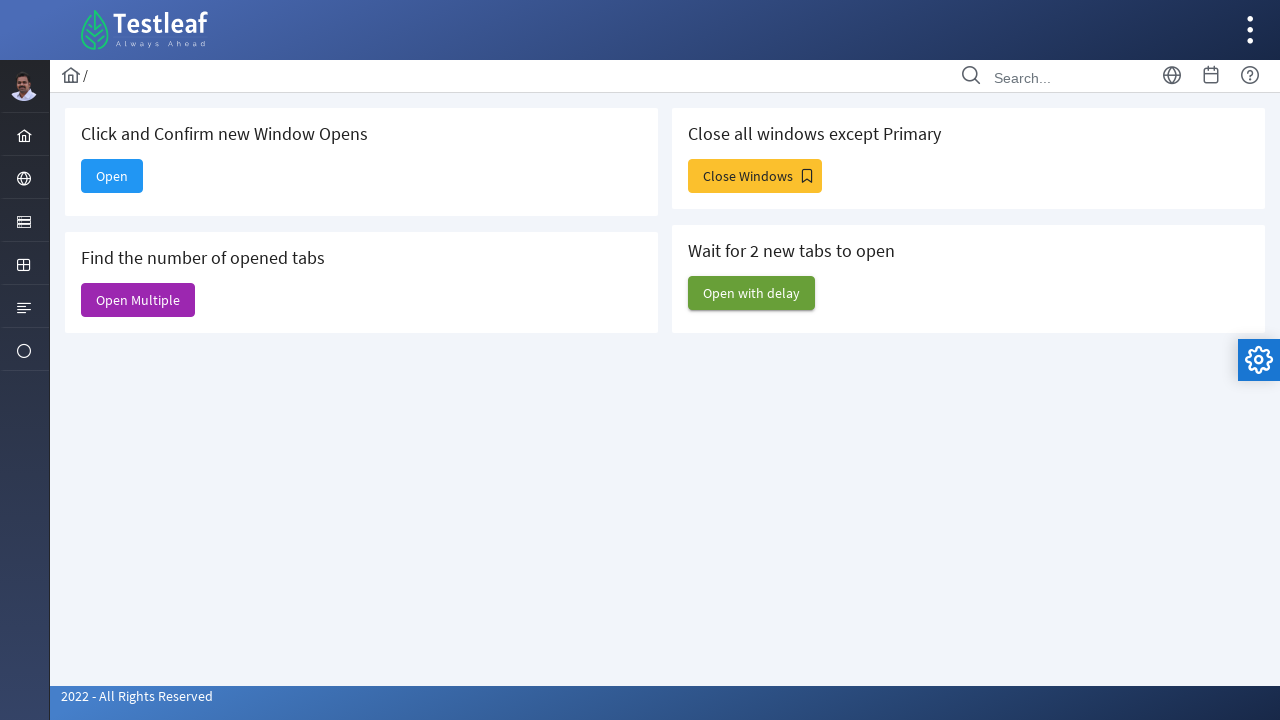

Closed window at index 1, keeping primary window open
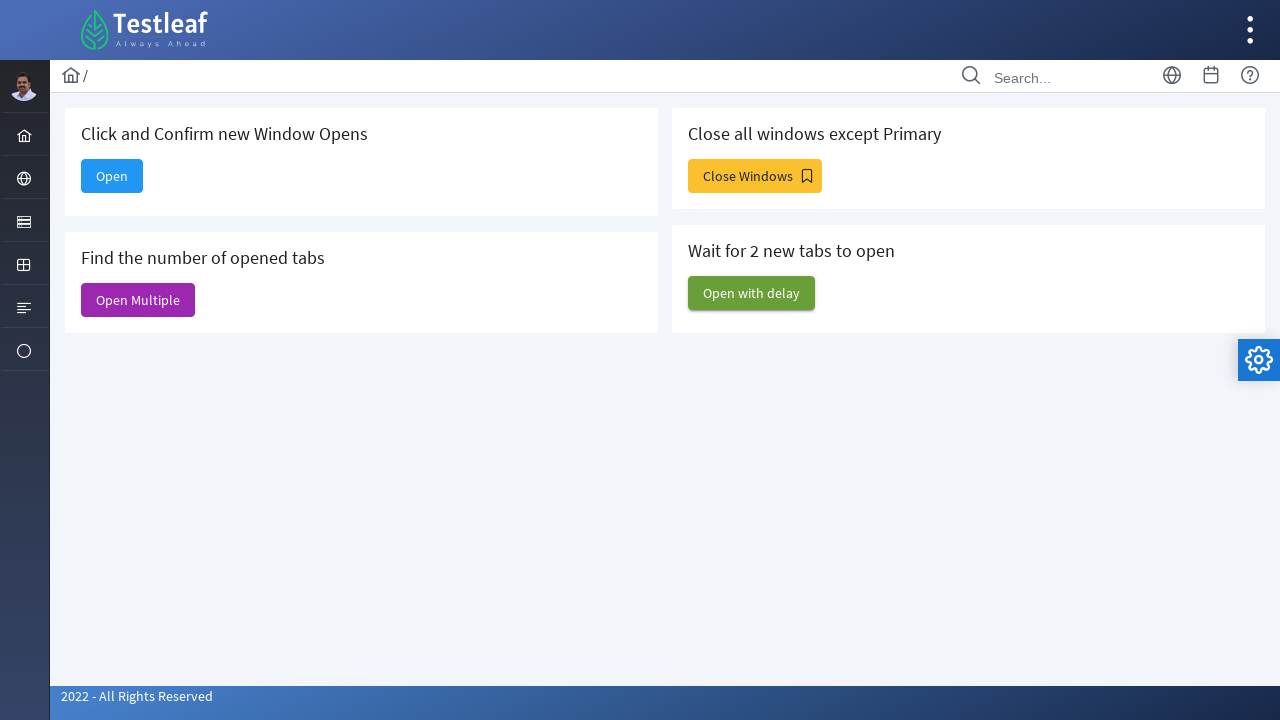

Clicked 'Close Windows' button at (755, 176) on xpath=//span[text()='Close Windows']
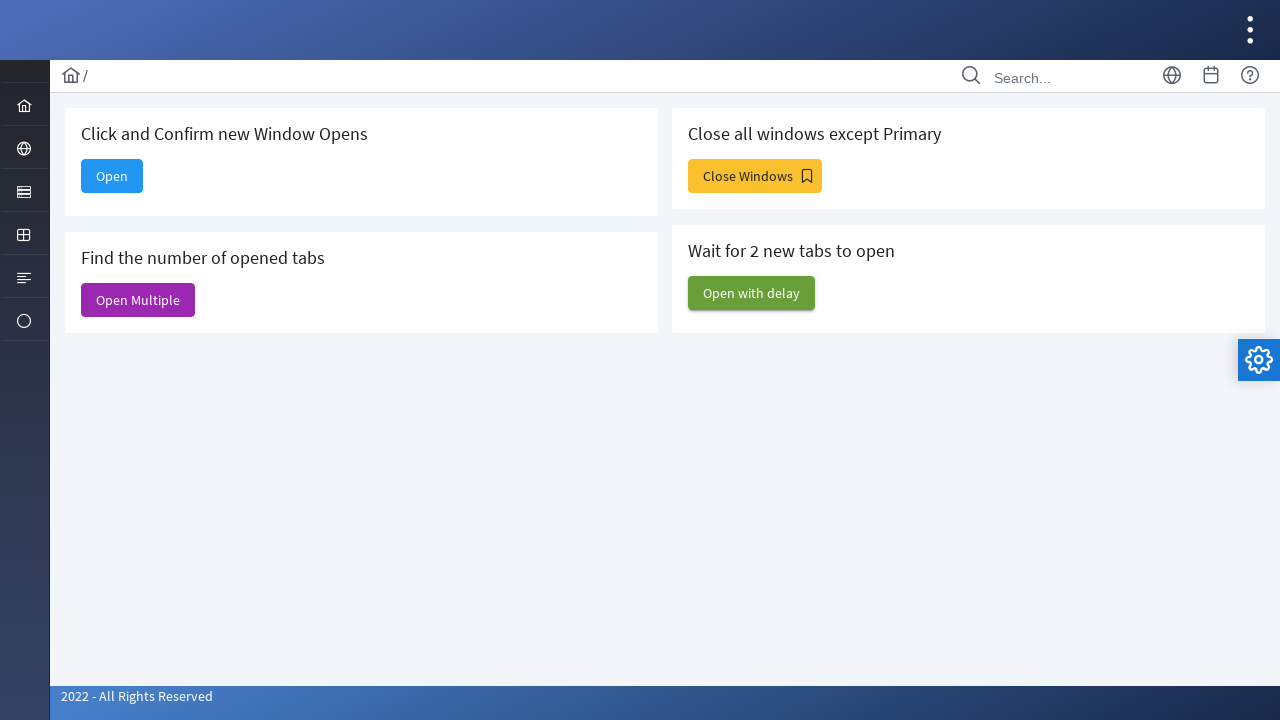

Waited for window closure operations to complete
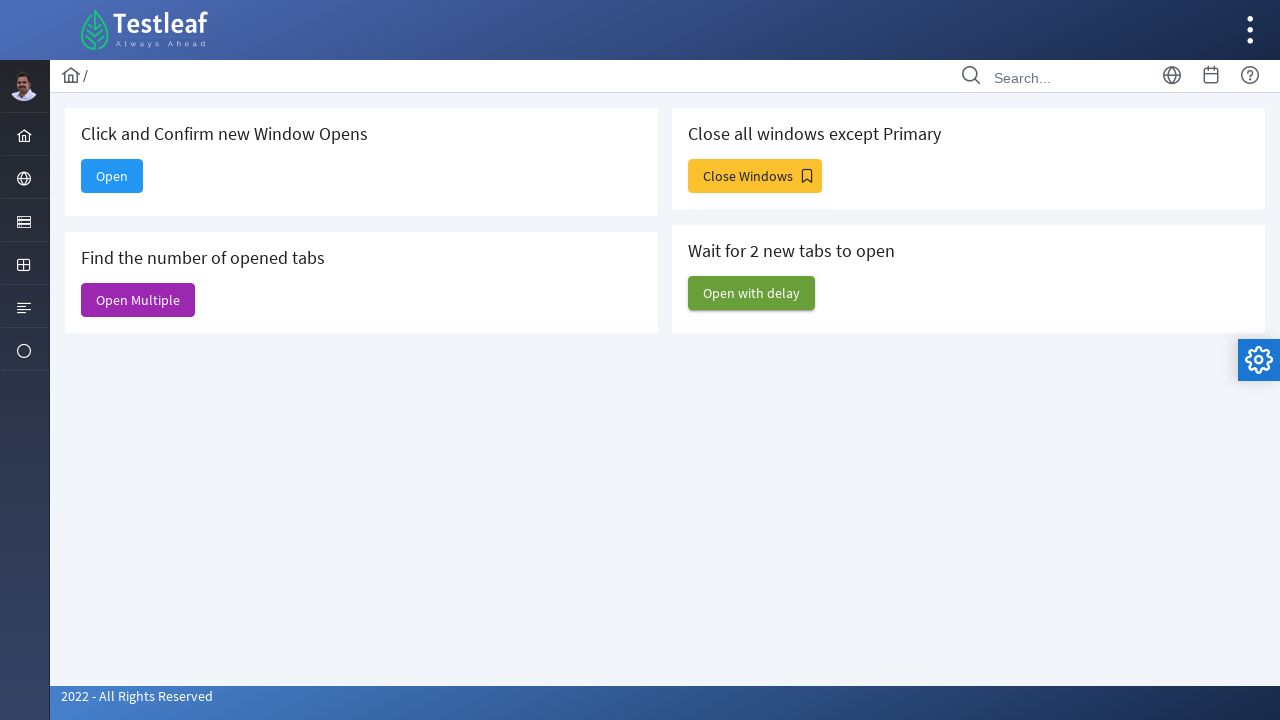

Retrieved all remaining open pages/windows
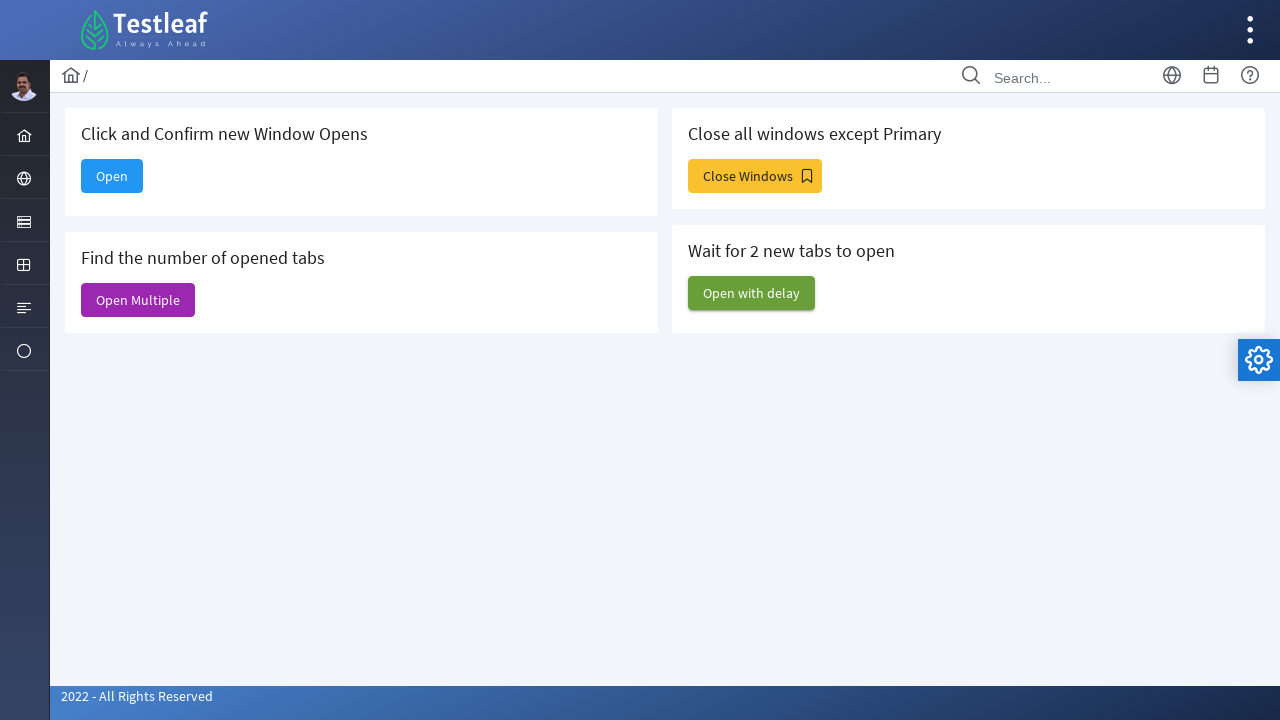

Closed window at index 3, keeping primary window open
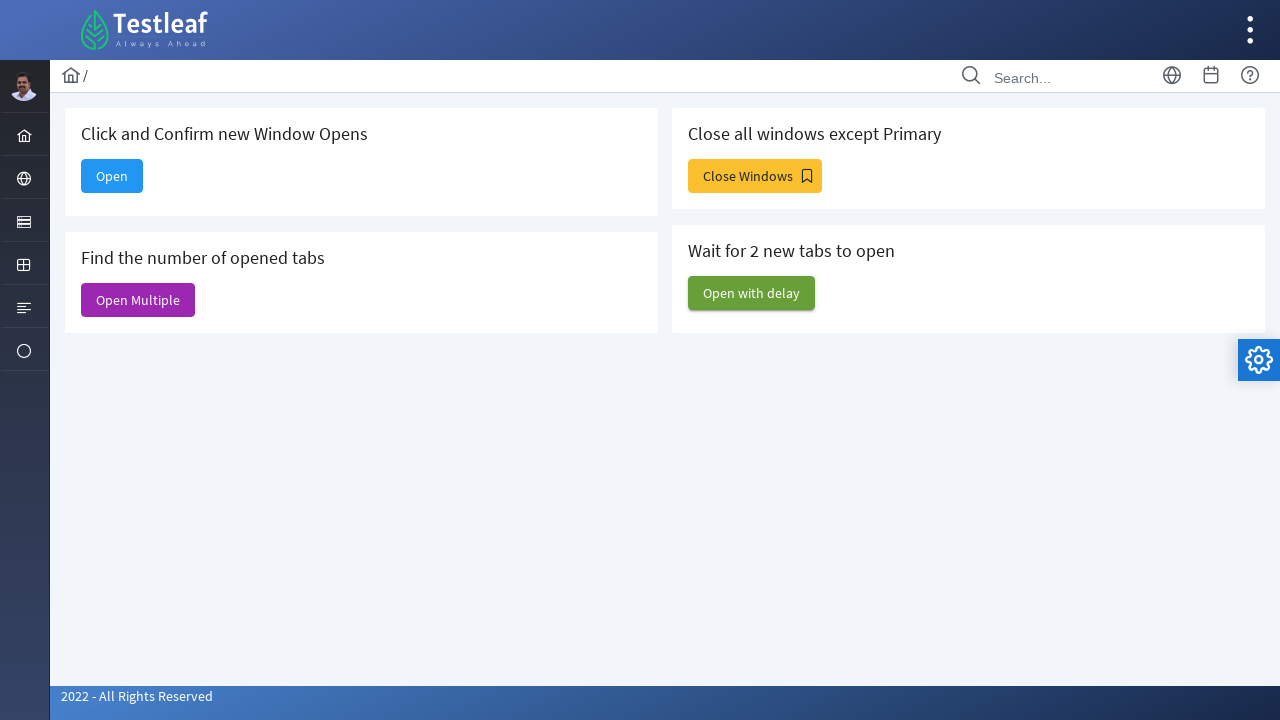

Closed window at index 2, keeping primary window open
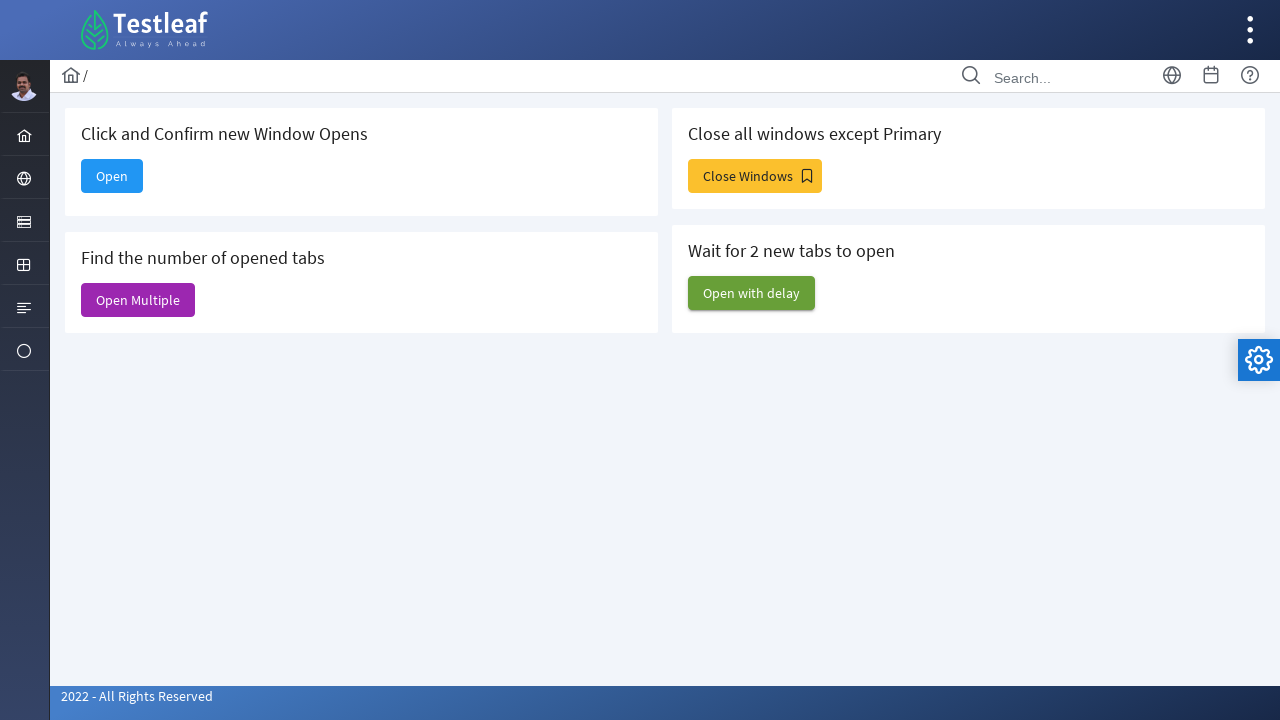

Closed window at index 1, keeping primary window open
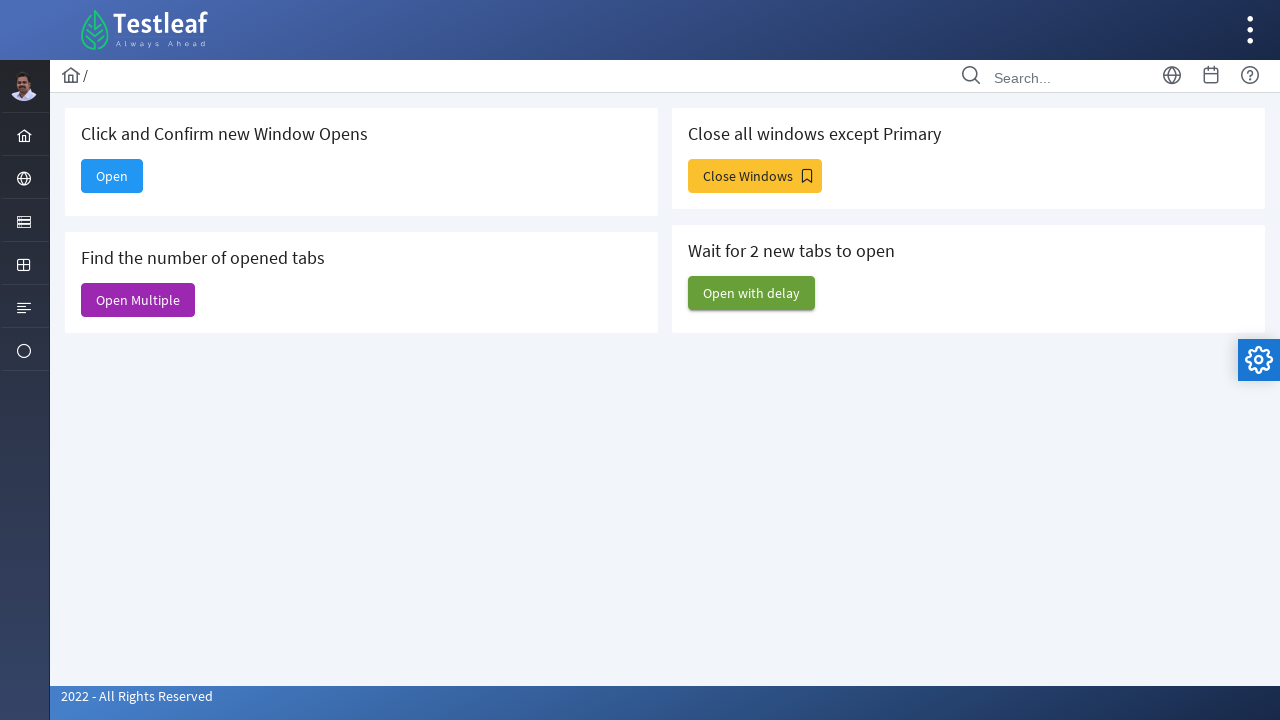

Clicked 'Open with delay' button to open windows with delay at (752, 293) on xpath=//span[text()='Open with delay']
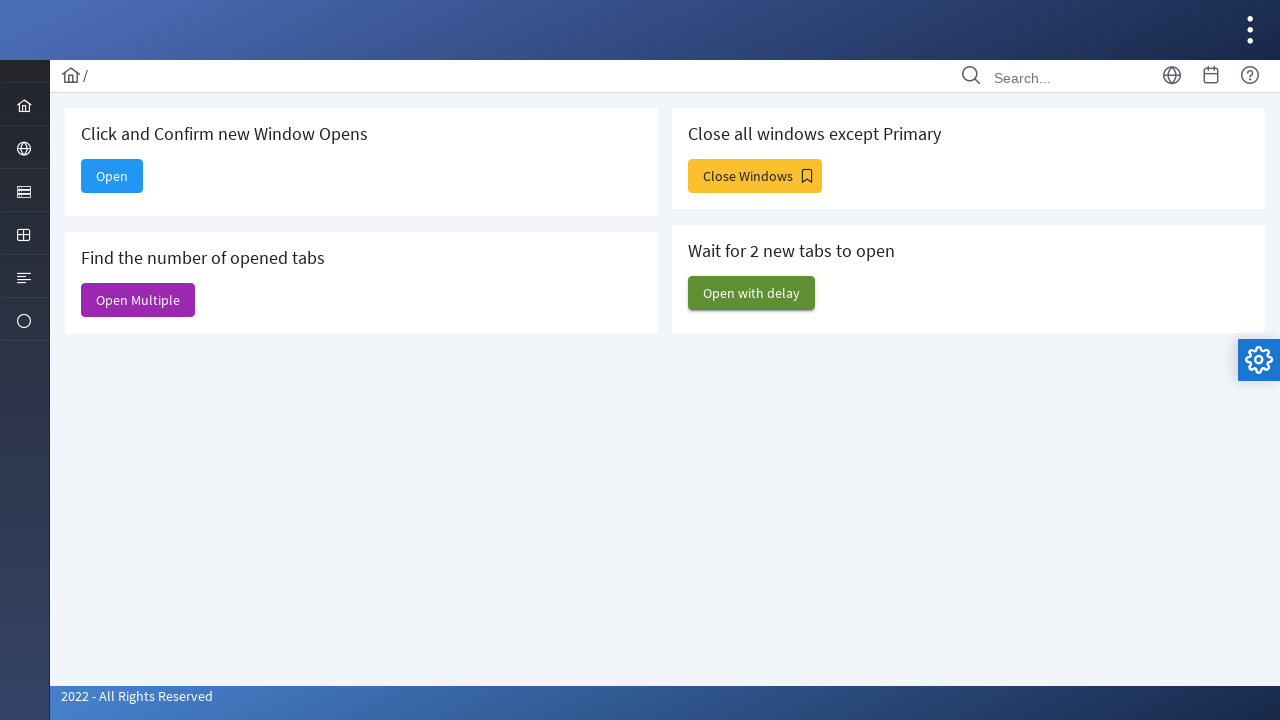

Waited 3 seconds for delayed windows to open
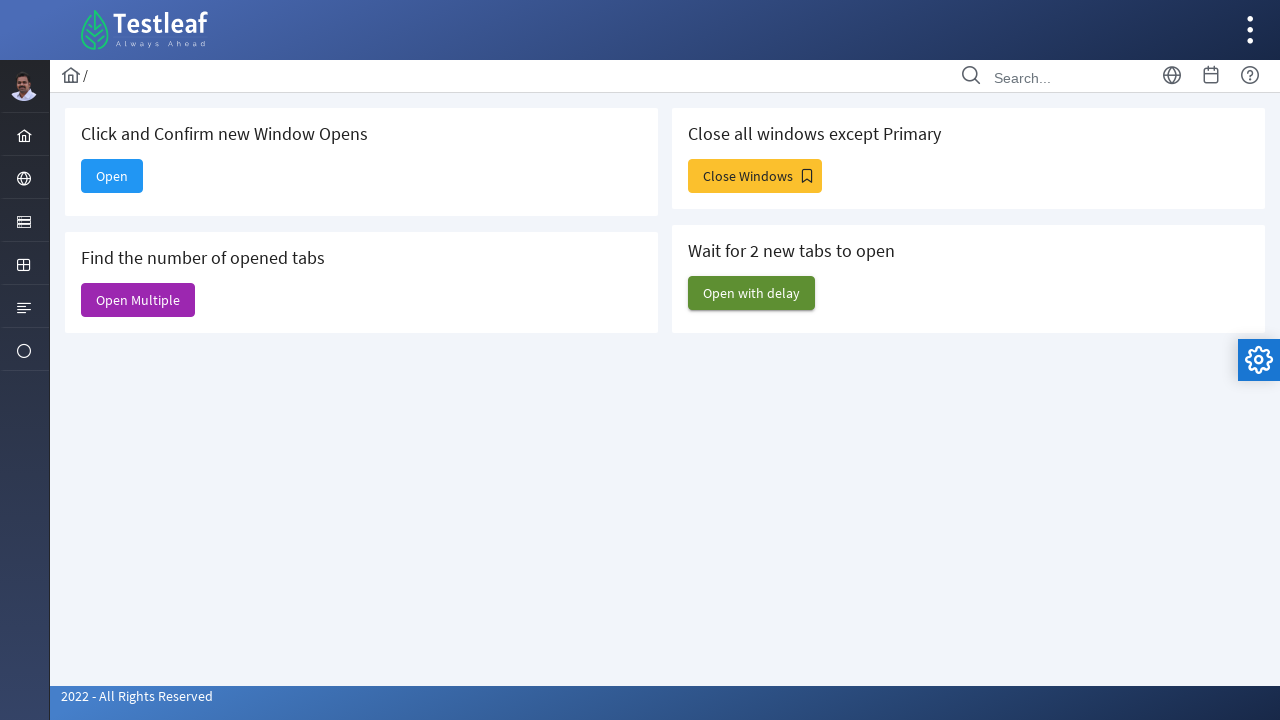

Retrieved all open pages/windows
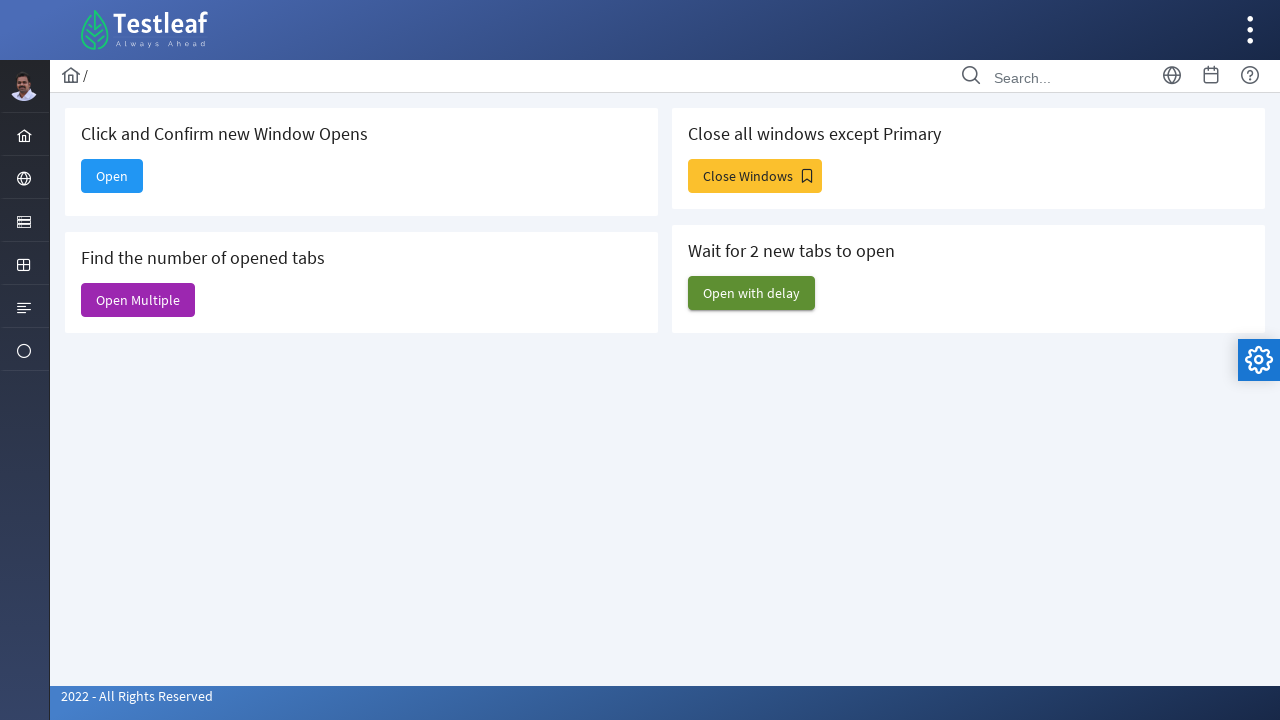

Closed window at index 2, keeping primary window open
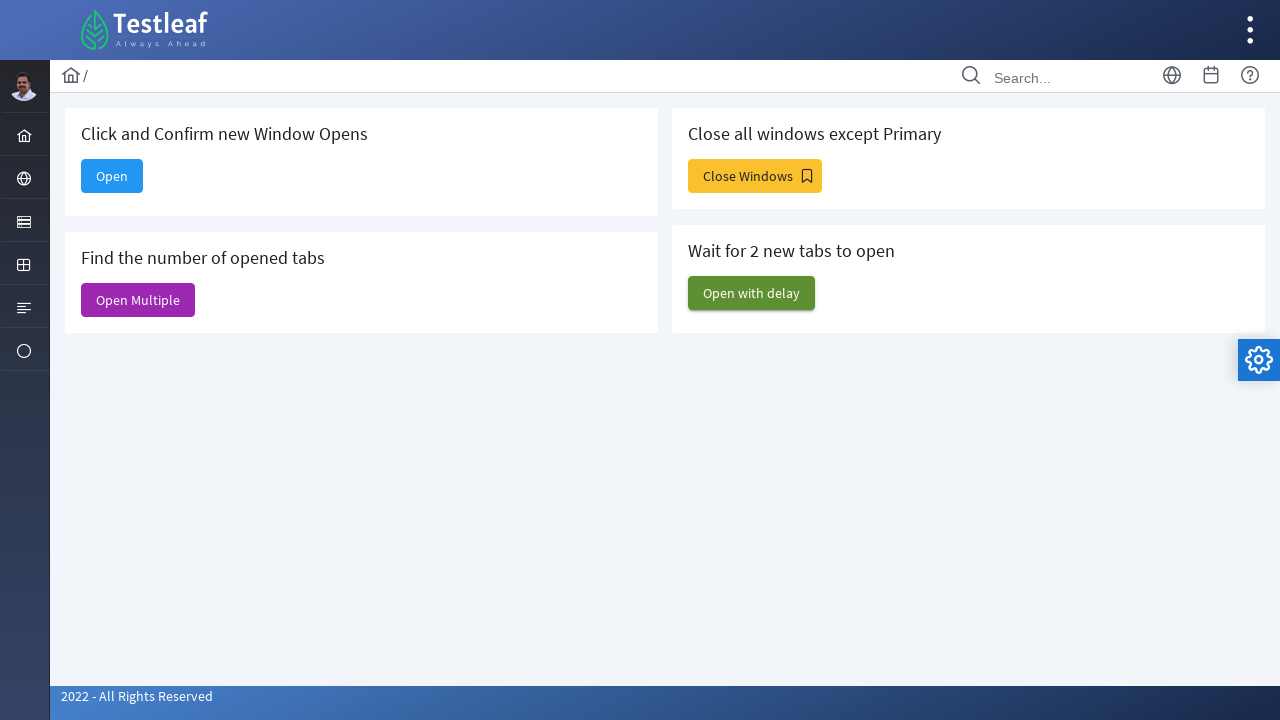

Closed window at index 1, keeping primary window open
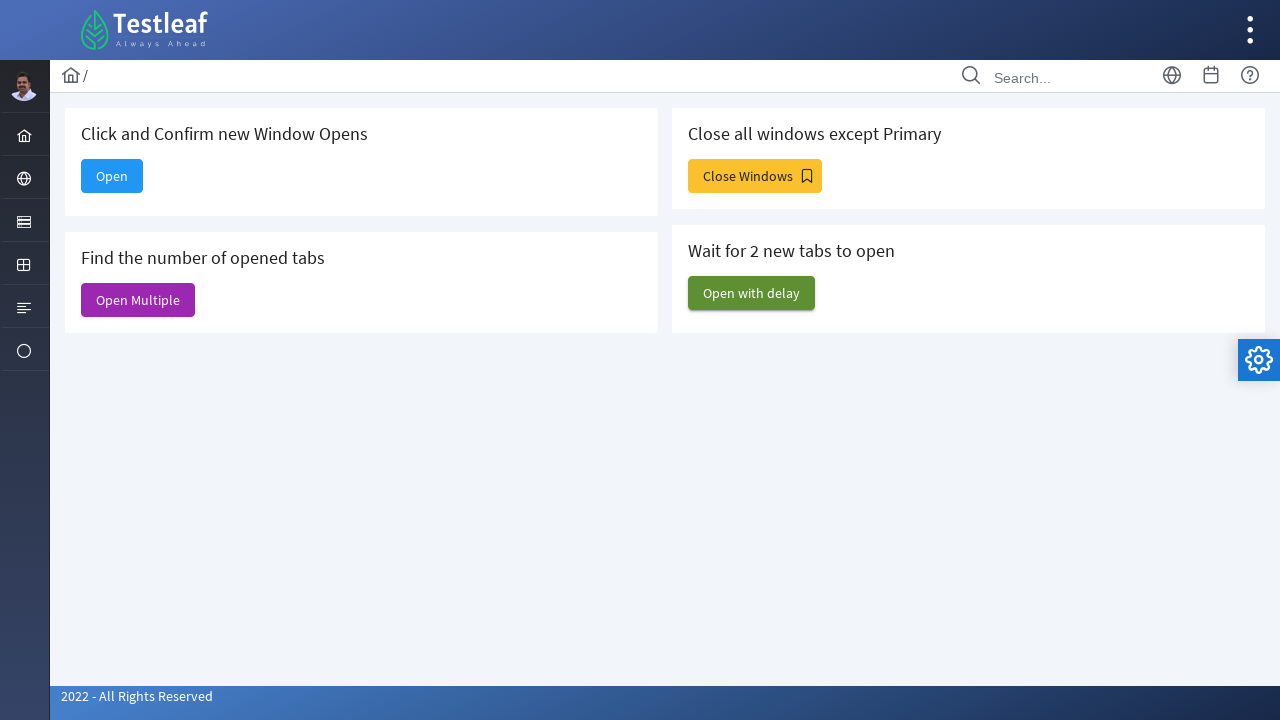

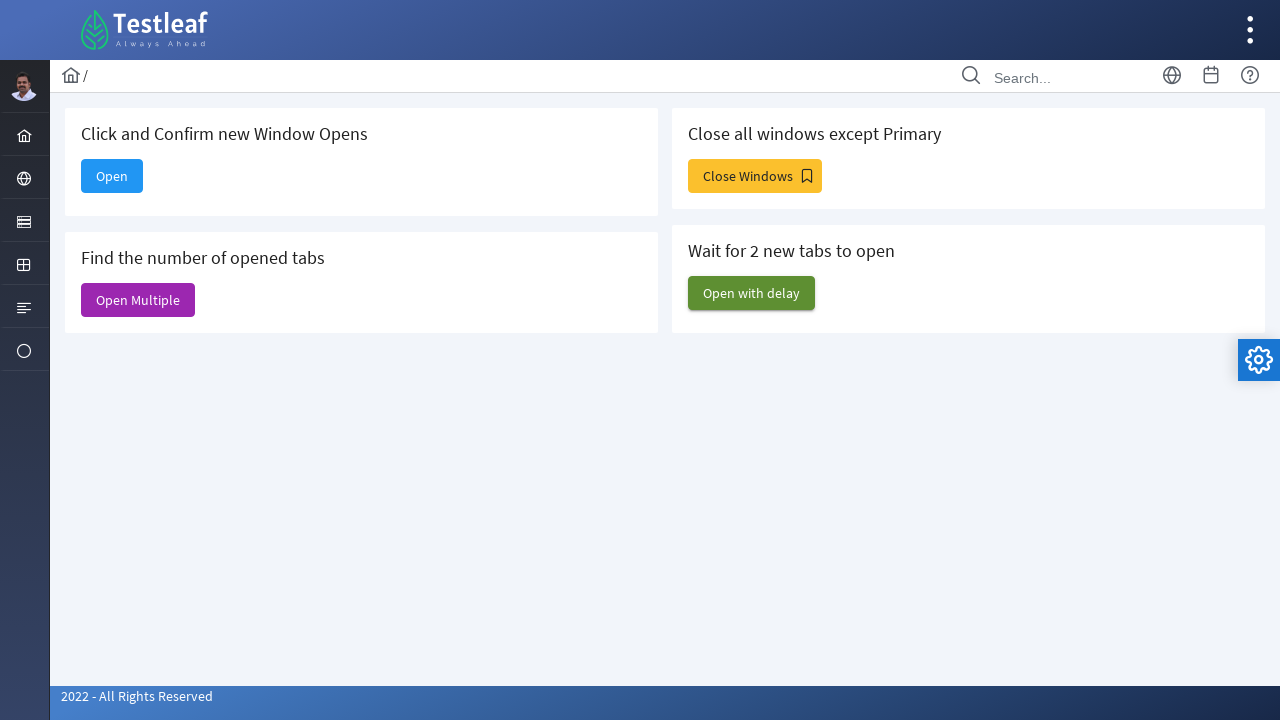